Tests dynamic loading page using static wait, clicks start button and verifies "Hello World!" text appears.

Starting URL: https://automationfc.github.io/dynamic-loading/

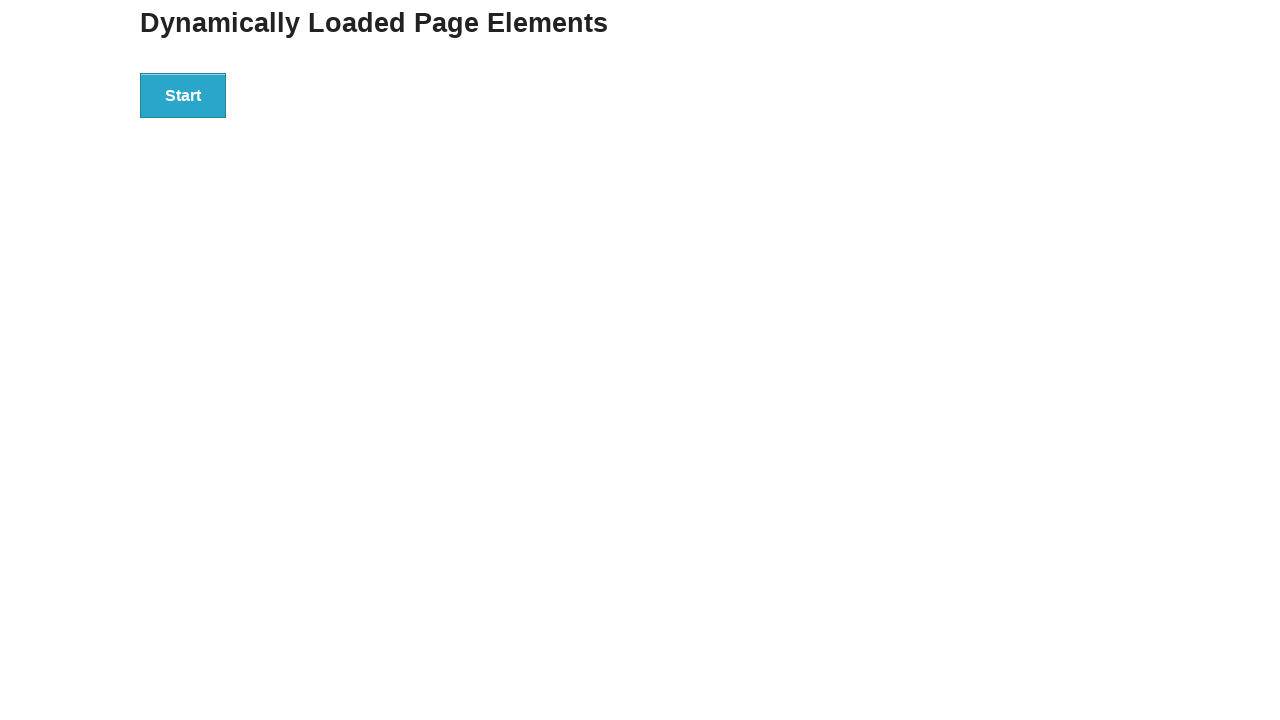

Clicked Start button on dynamic loading page at (183, 95) on div#start>button
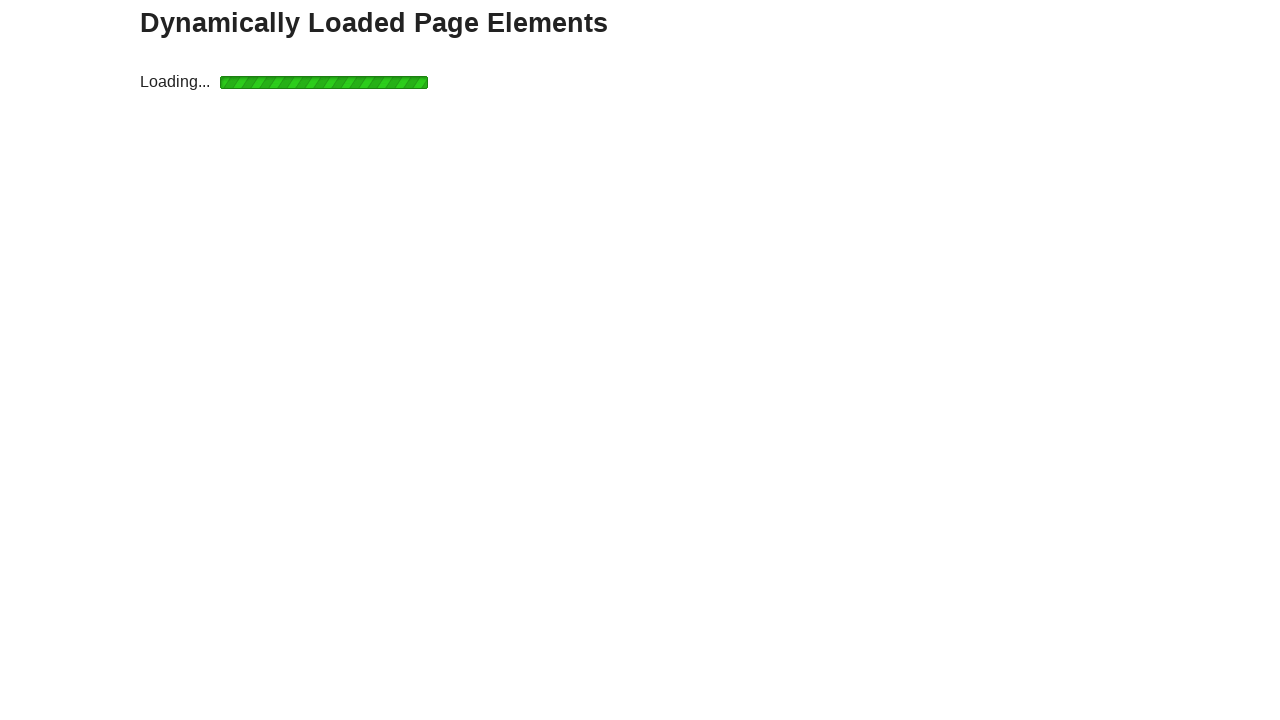

Waited for 'Hello World!' heading to become visible
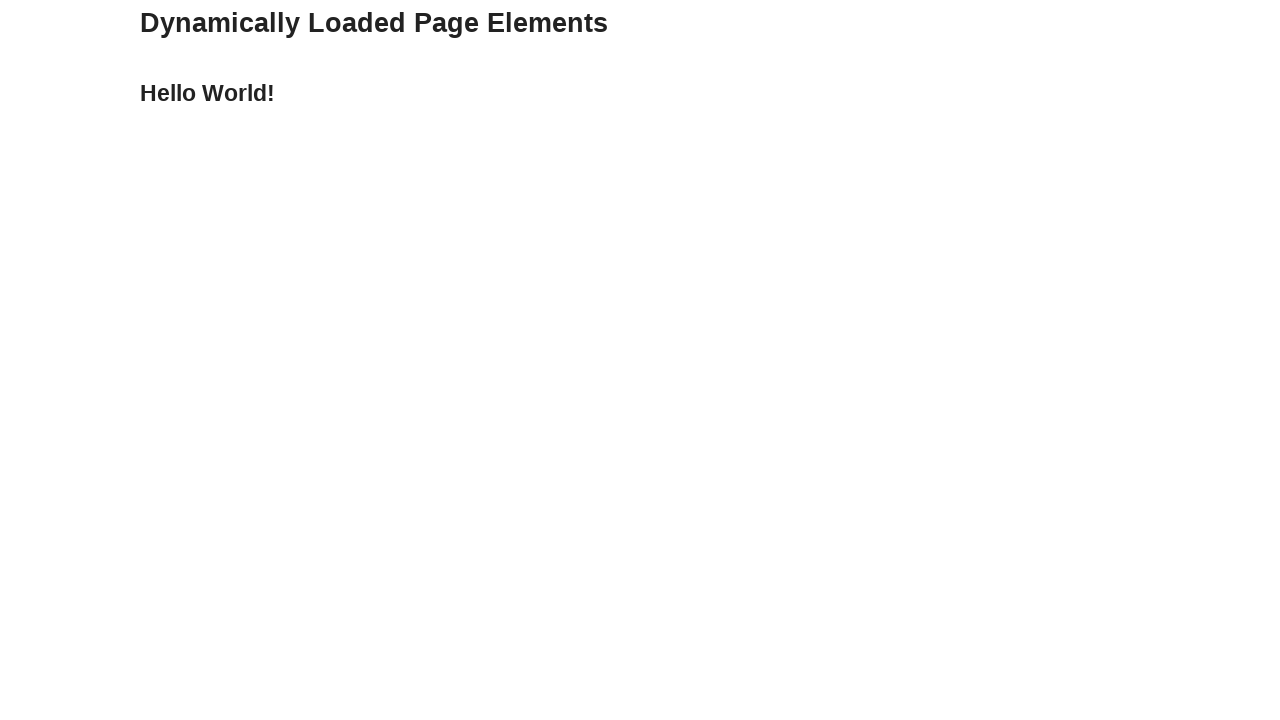

Verified 'Hello World!' heading is visible
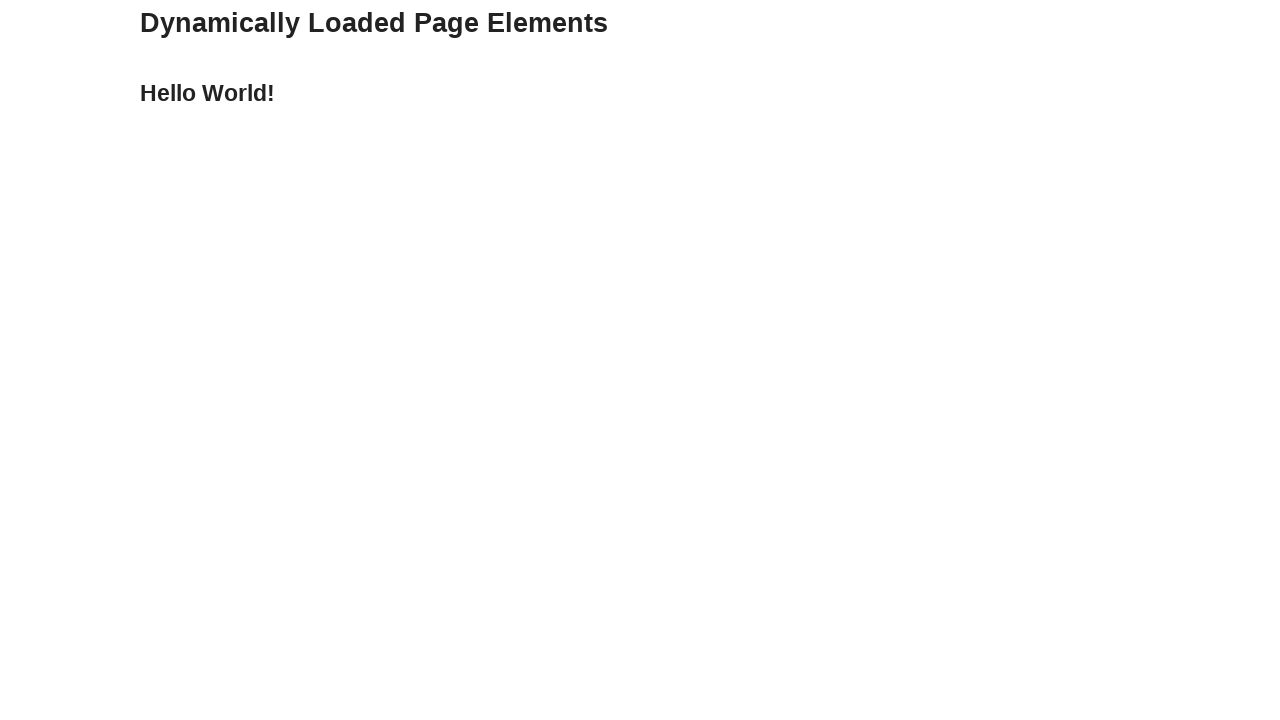

Verified 'Hello World!' text content matches expected value
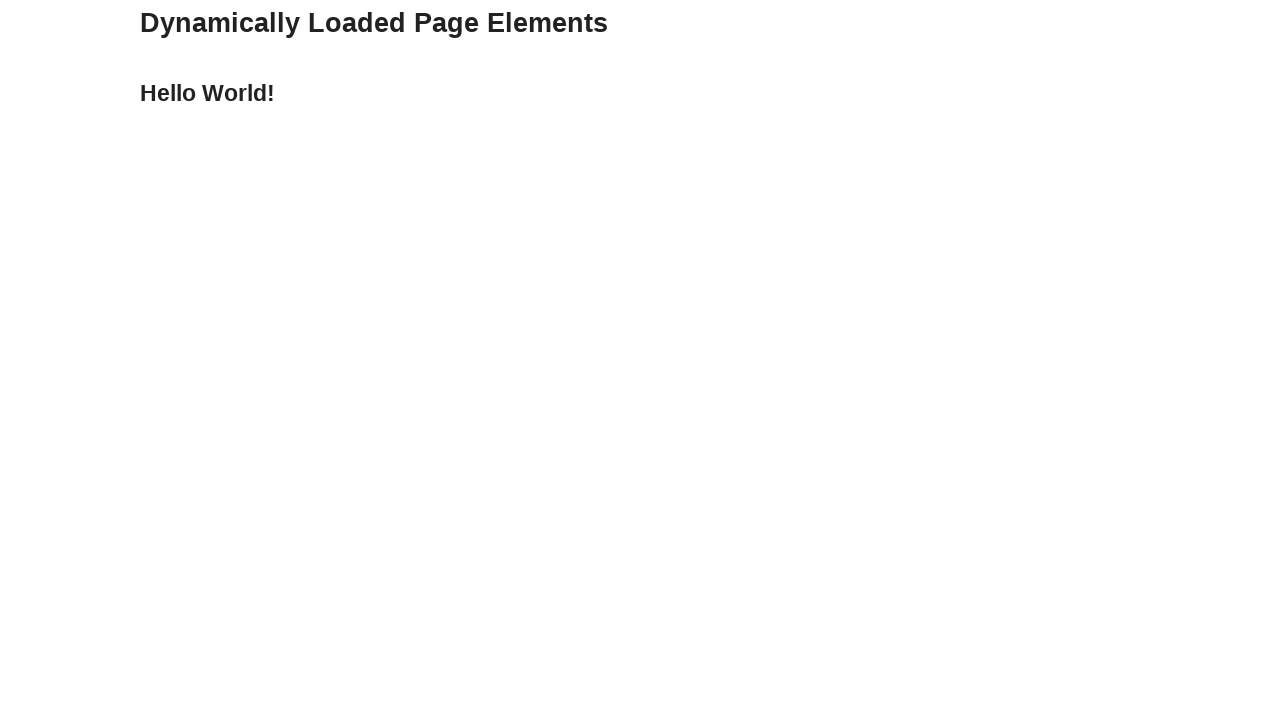

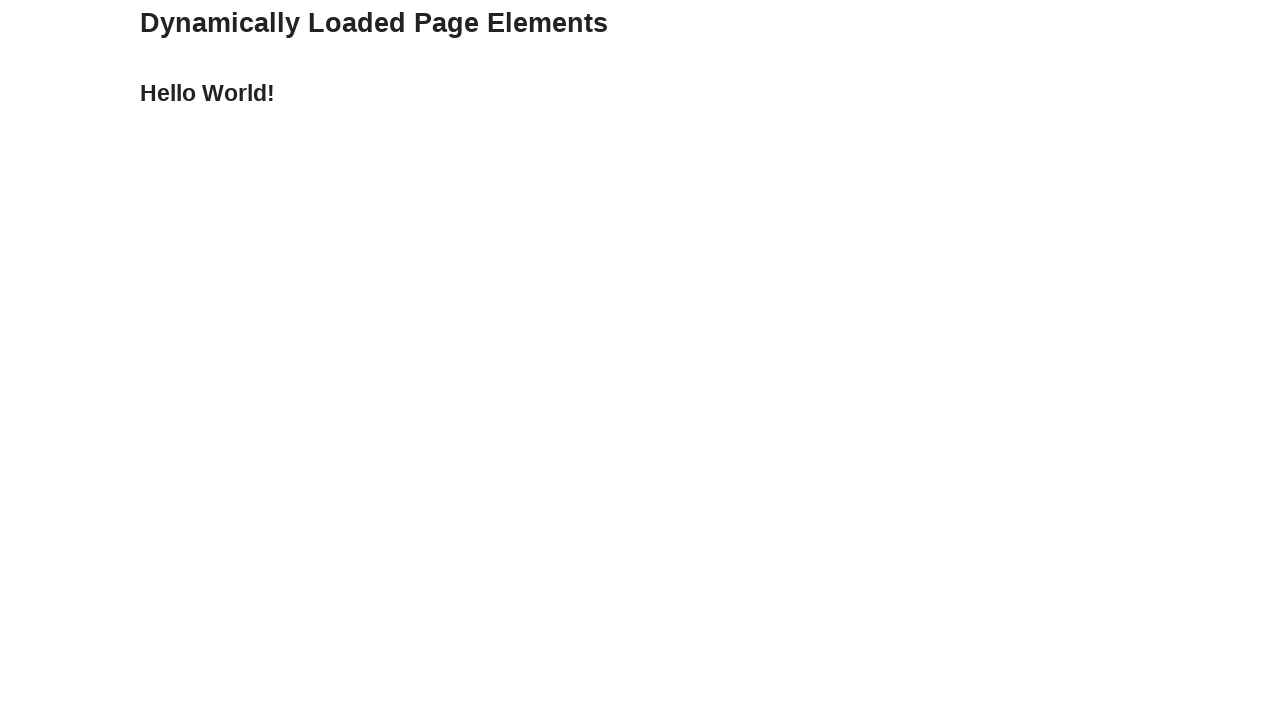